Navigates through multiple pages of a hockey team statistics table by clicking the next page button and verifying that team data is displayed on each page

Starting URL: https://www.scrapethissite.com/pages/forms/?q=

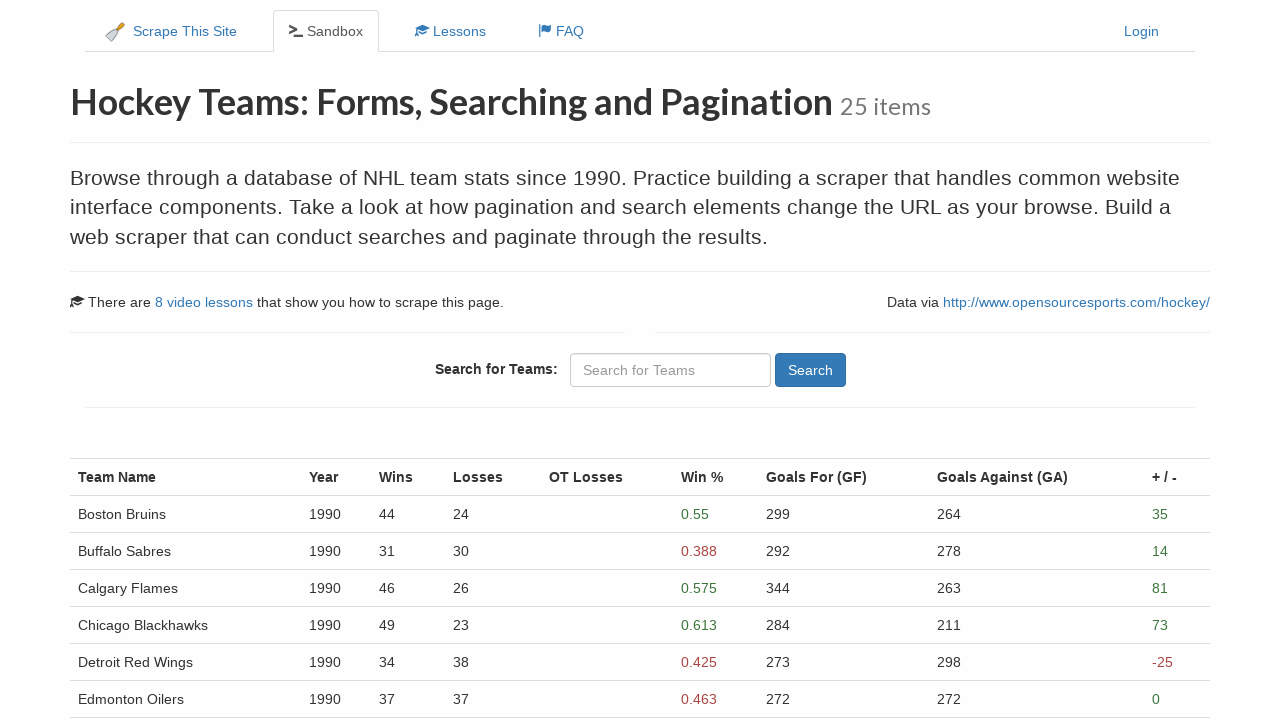

Clicked next page button to navigate to the next page of hockey team statistics at (101, 548) on xpath=//span[normalize-space()='»']
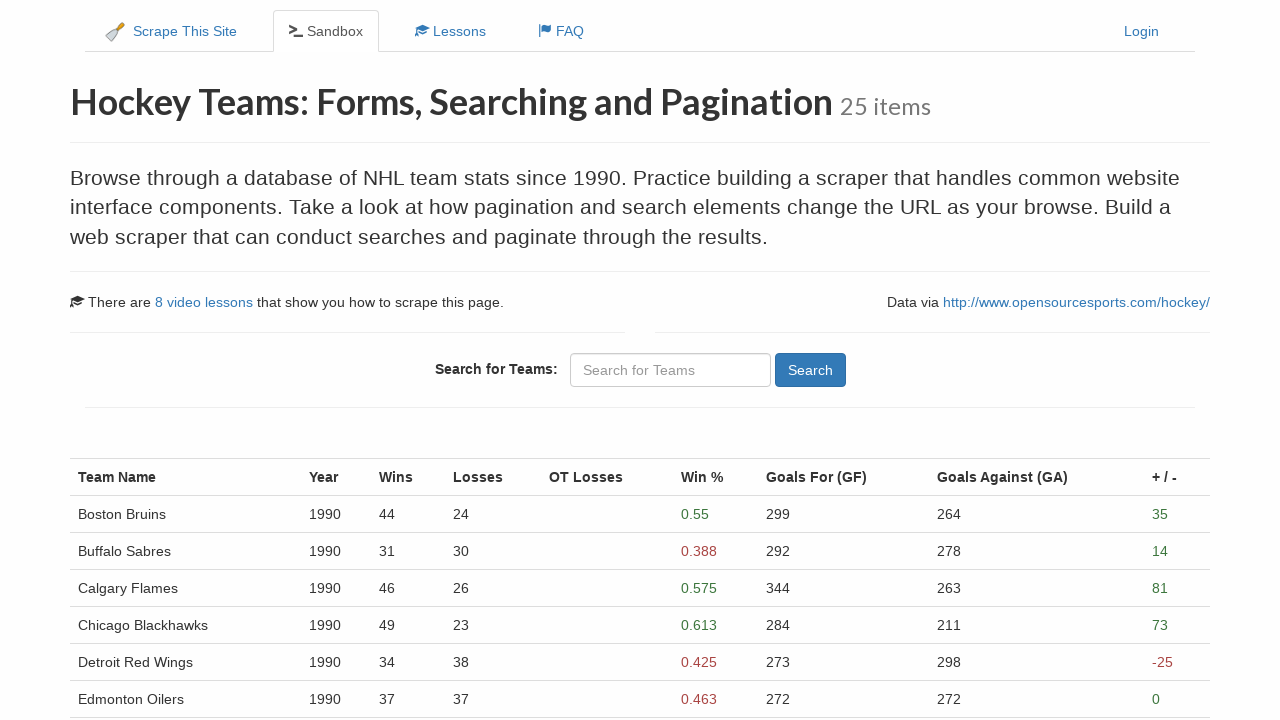

Waited for team data rows to load on the new page
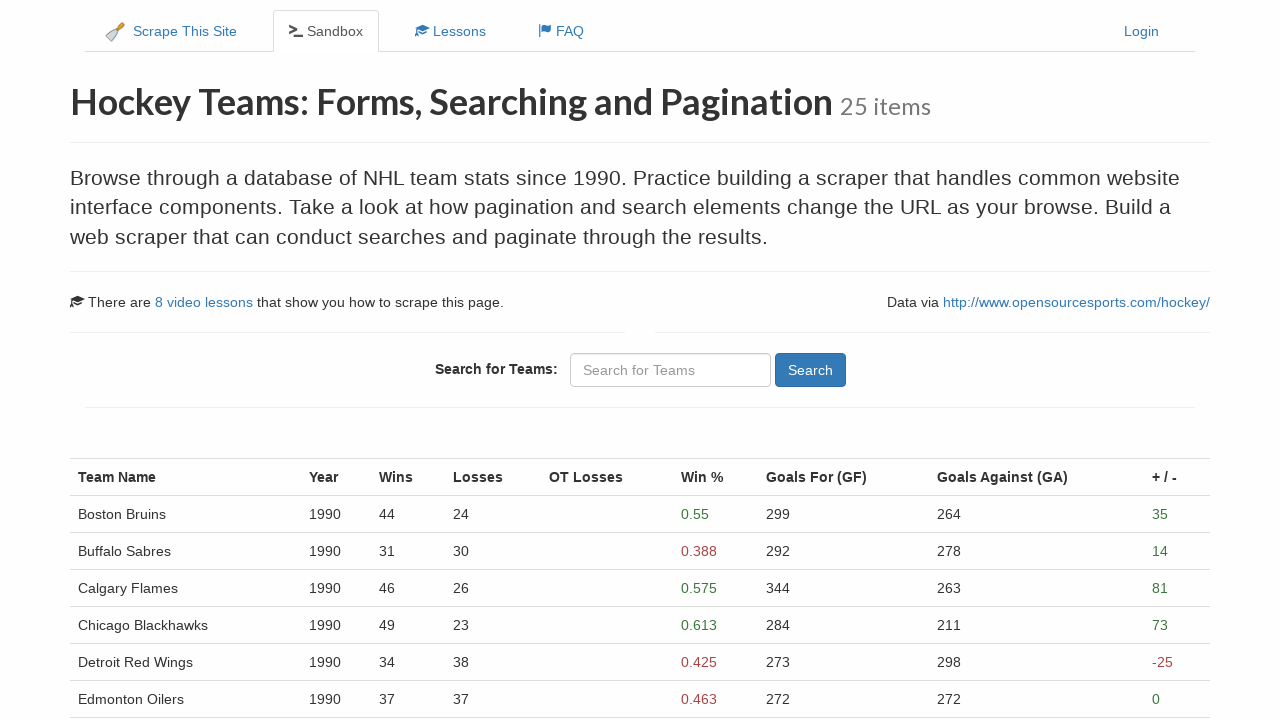

Verified that team data is present on the page - found 25 teams
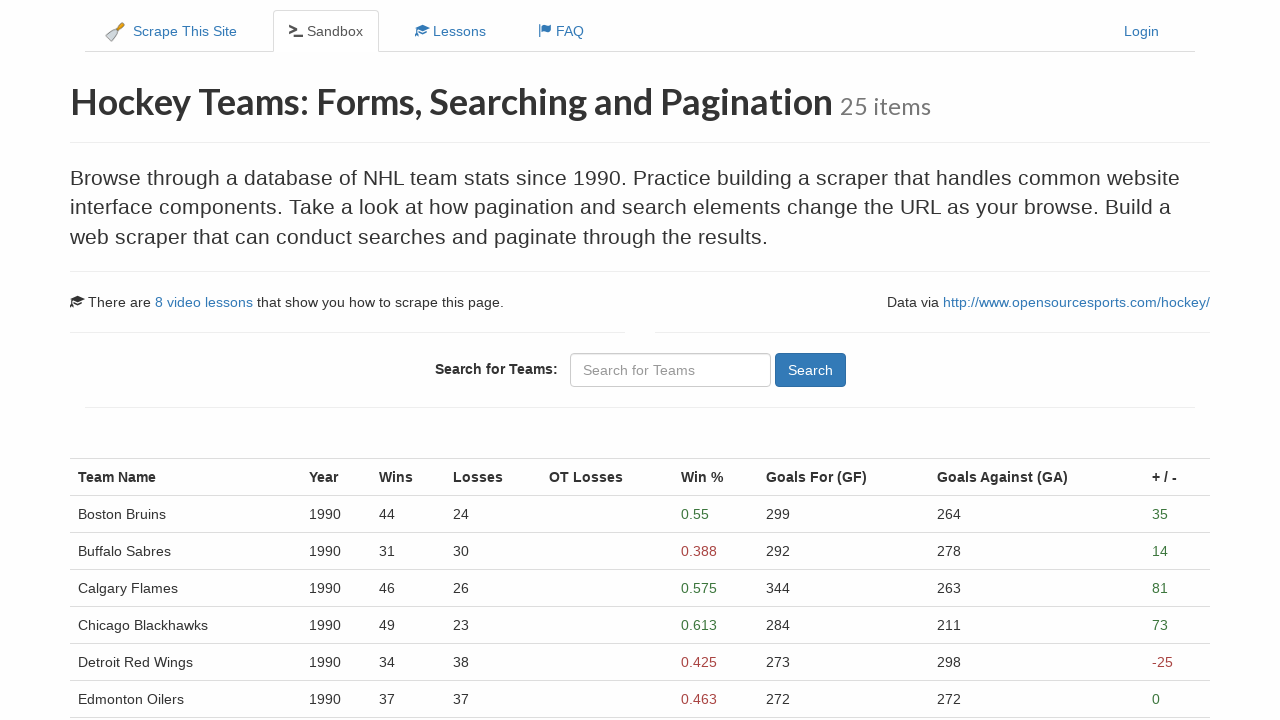

Clicked next page button to navigate to the next page of hockey team statistics at (101, 548) on xpath=//span[normalize-space()='»']
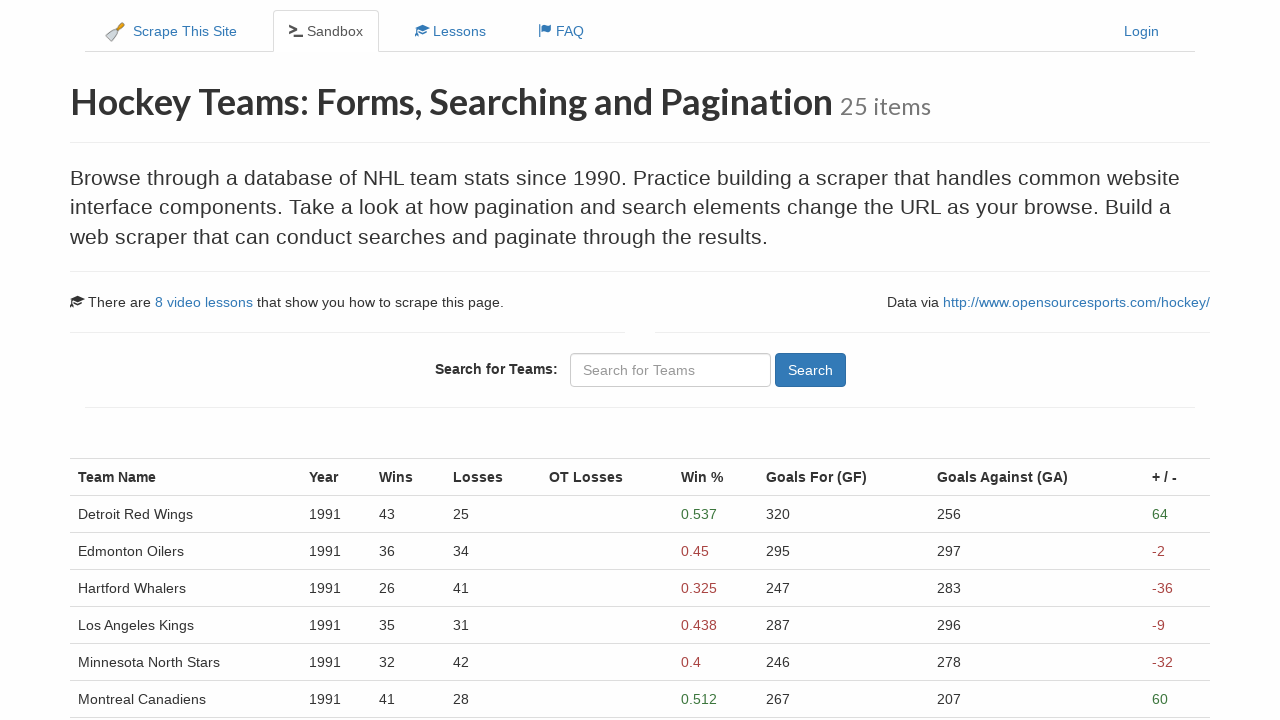

Waited for team data rows to load on the new page
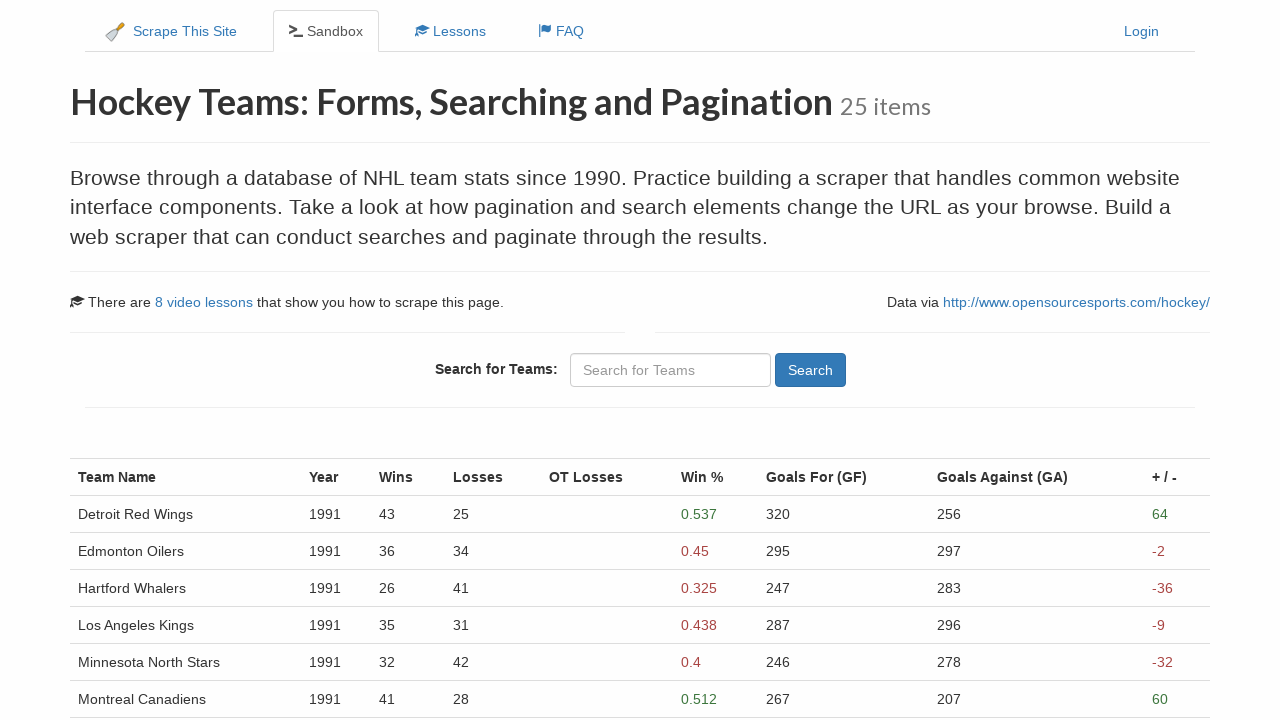

Verified that team data is present on the page - found 25 teams
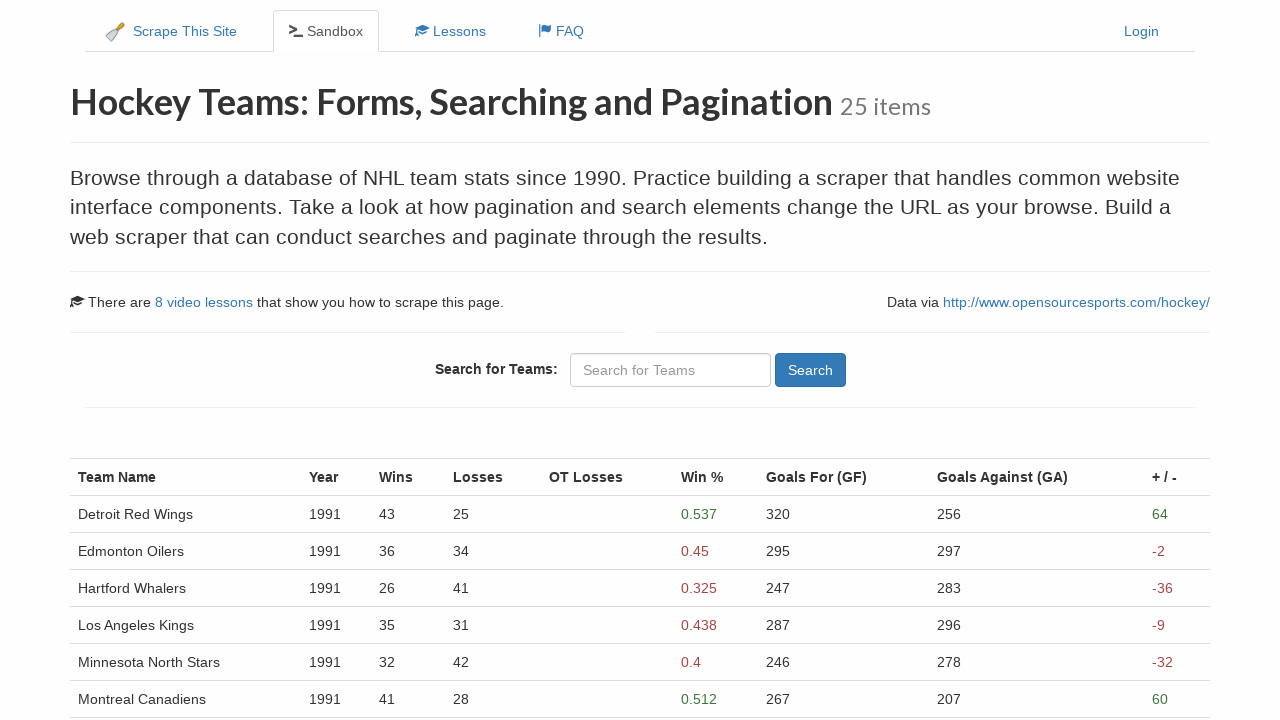

Clicked next page button to navigate to the next page of hockey team statistics at (142, 548) on xpath=//span[normalize-space()='»']
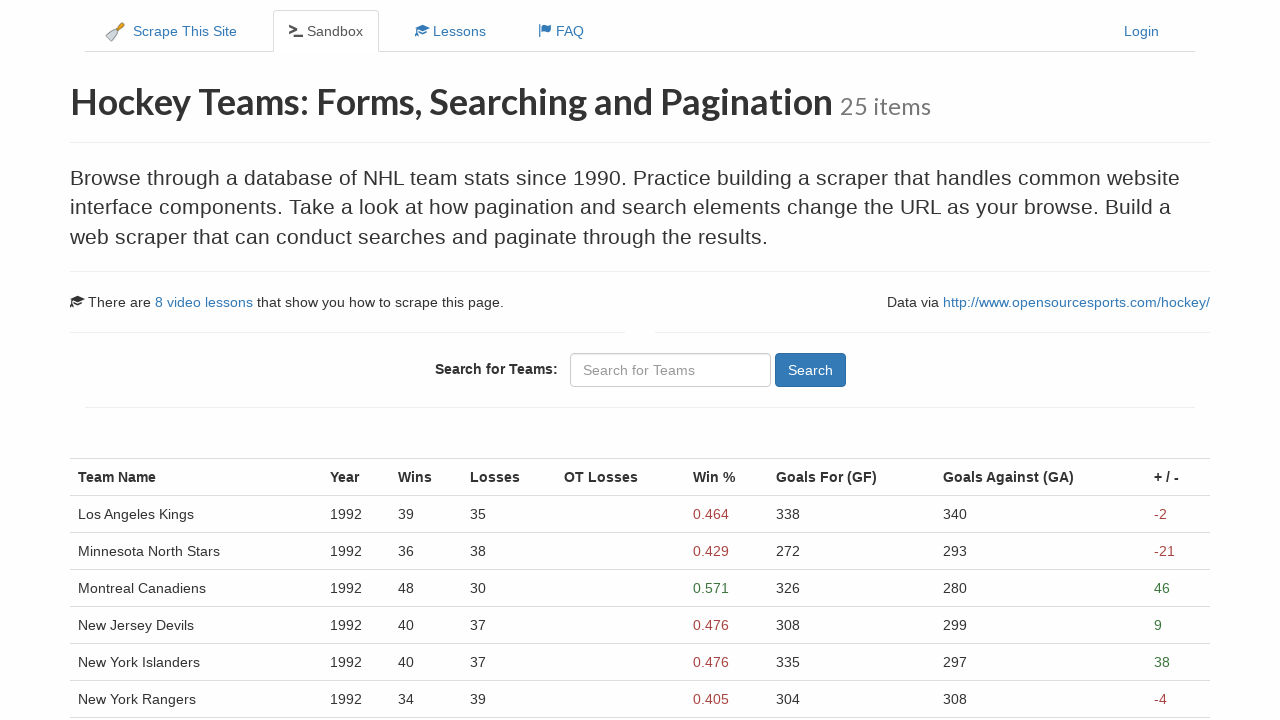

Waited for team data rows to load on the new page
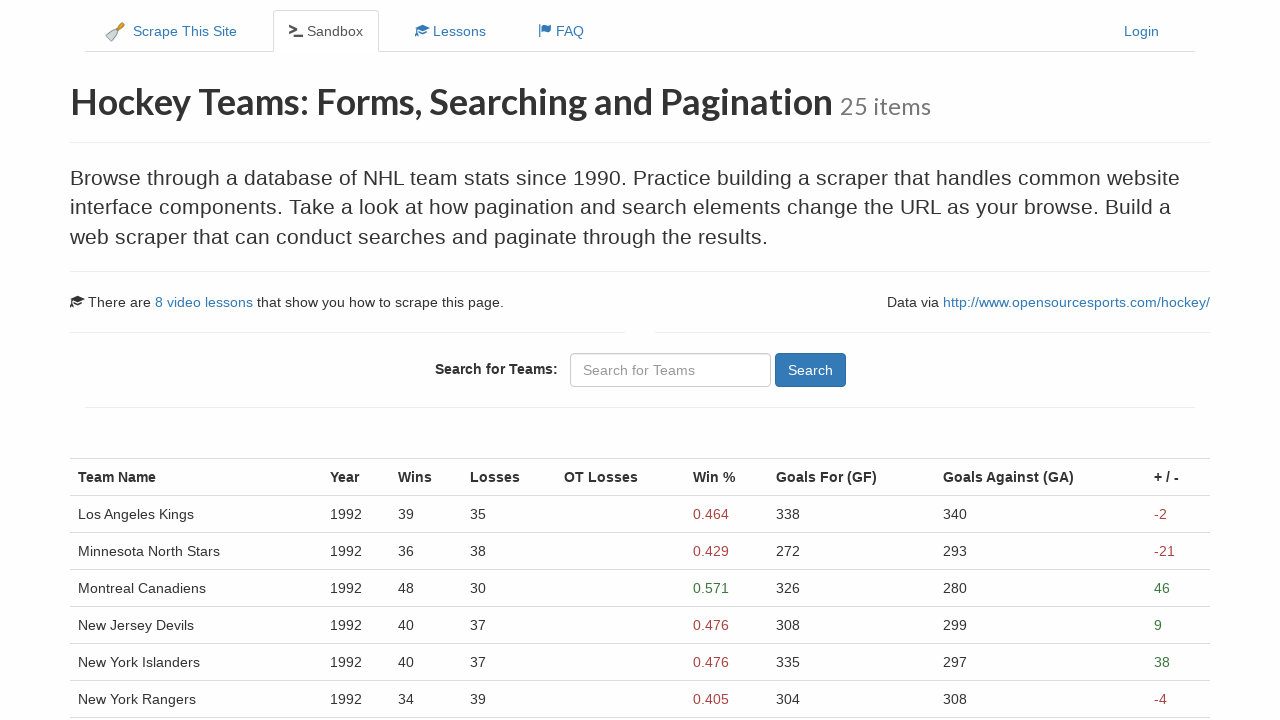

Verified that team data is present on the page - found 25 teams
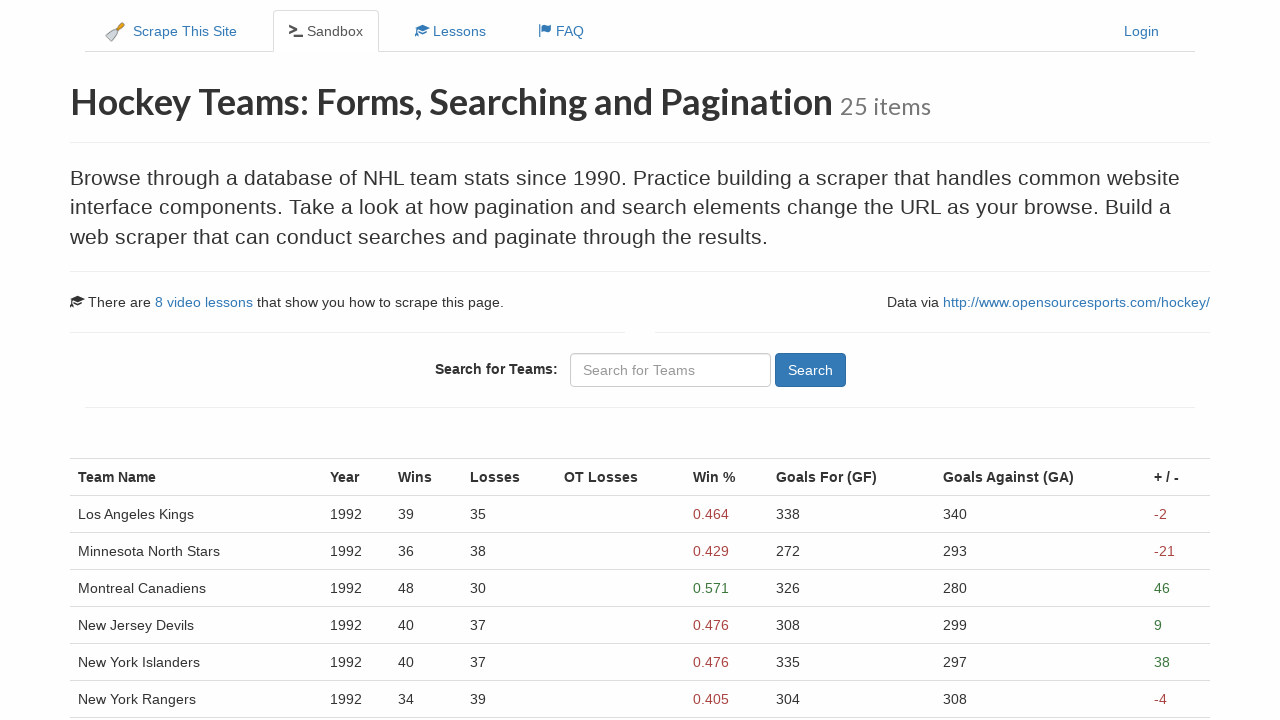

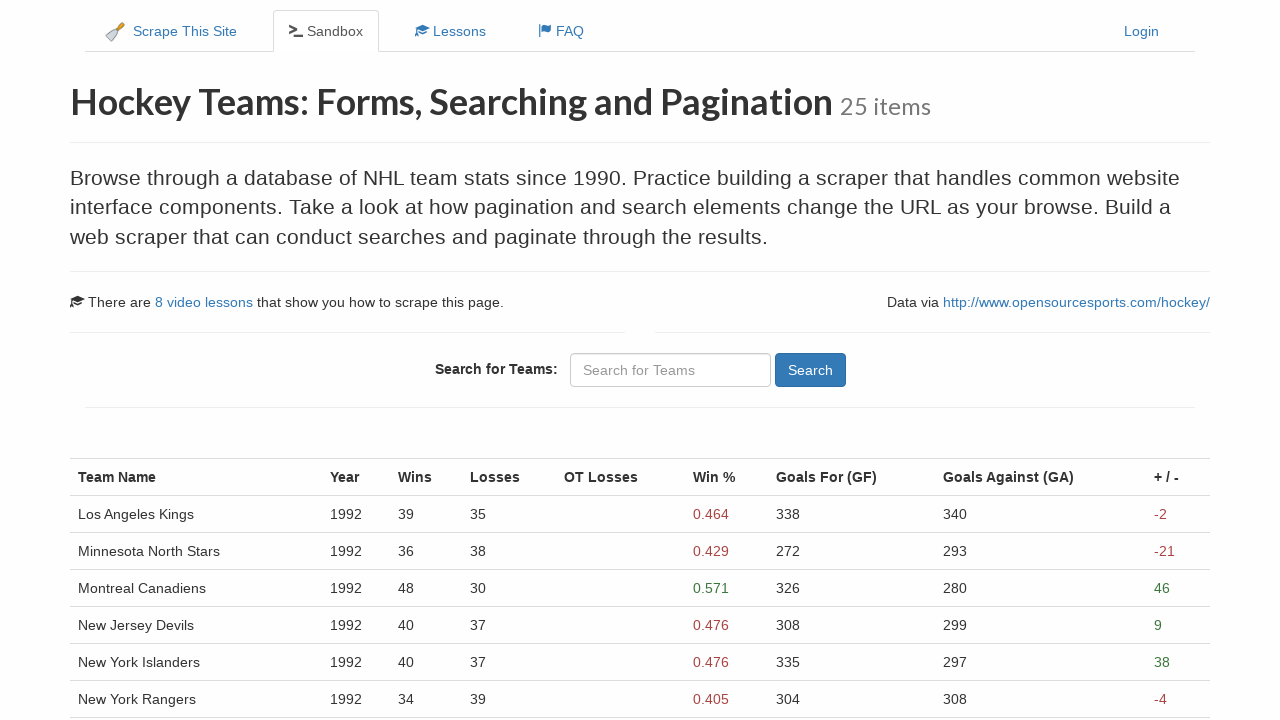